Clicks the Remove button and verifies the checkbox disappears and a confirmation message appears

Starting URL: http://the-internet.herokuapp.com/dynamic_controls

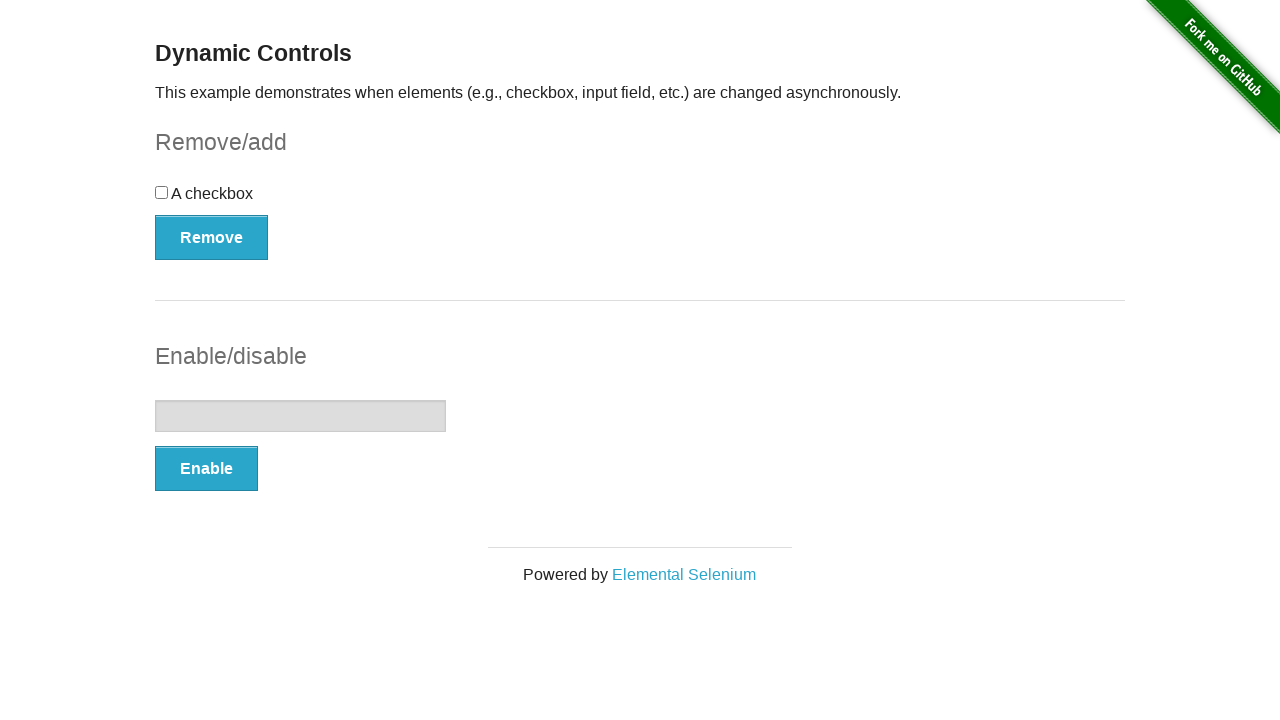

Clicked the Remove button to delete the checkbox at (212, 237) on xpath=//form[@id='checkbox-example']/button[@type='button']
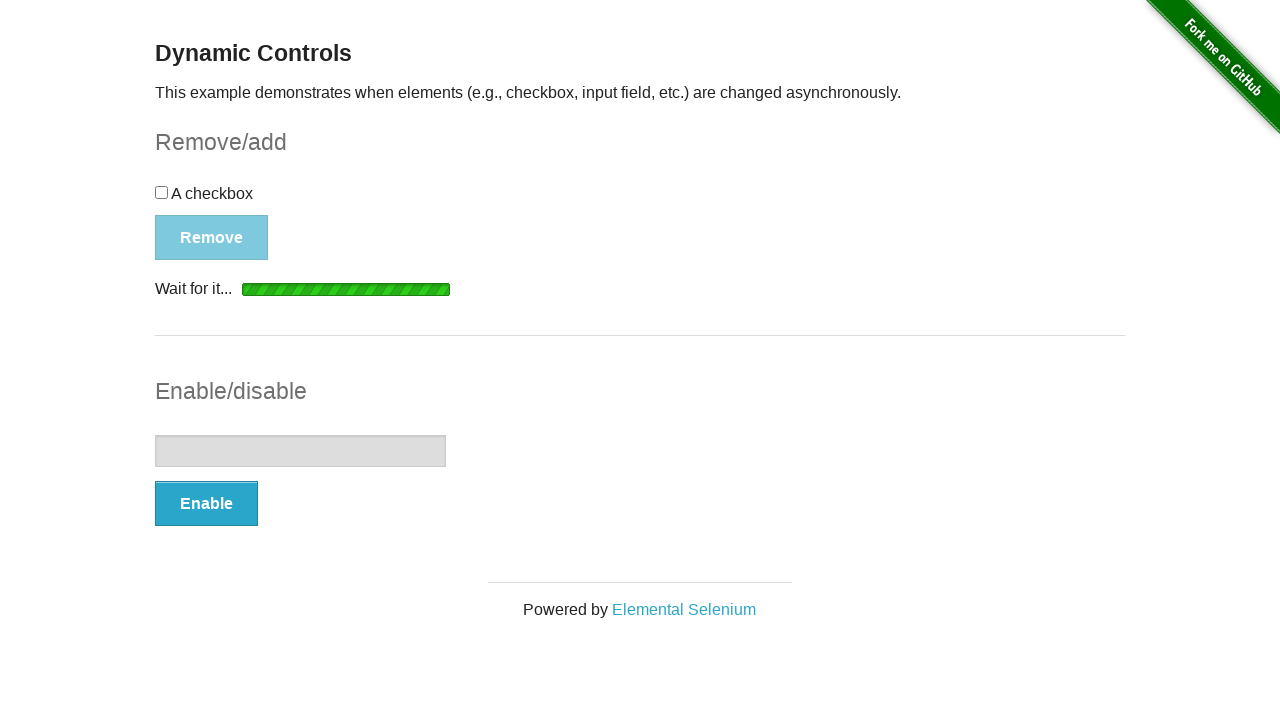

Confirmation message appeared
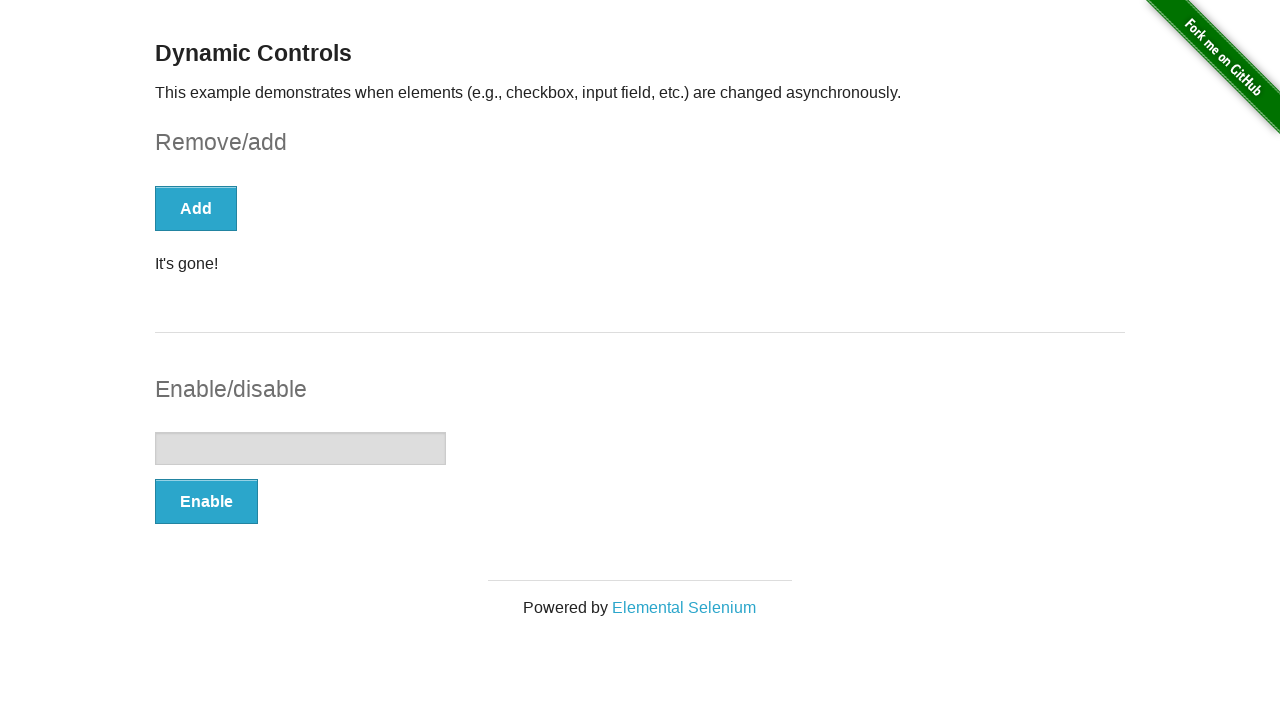

Verified that the checkbox has disappeared
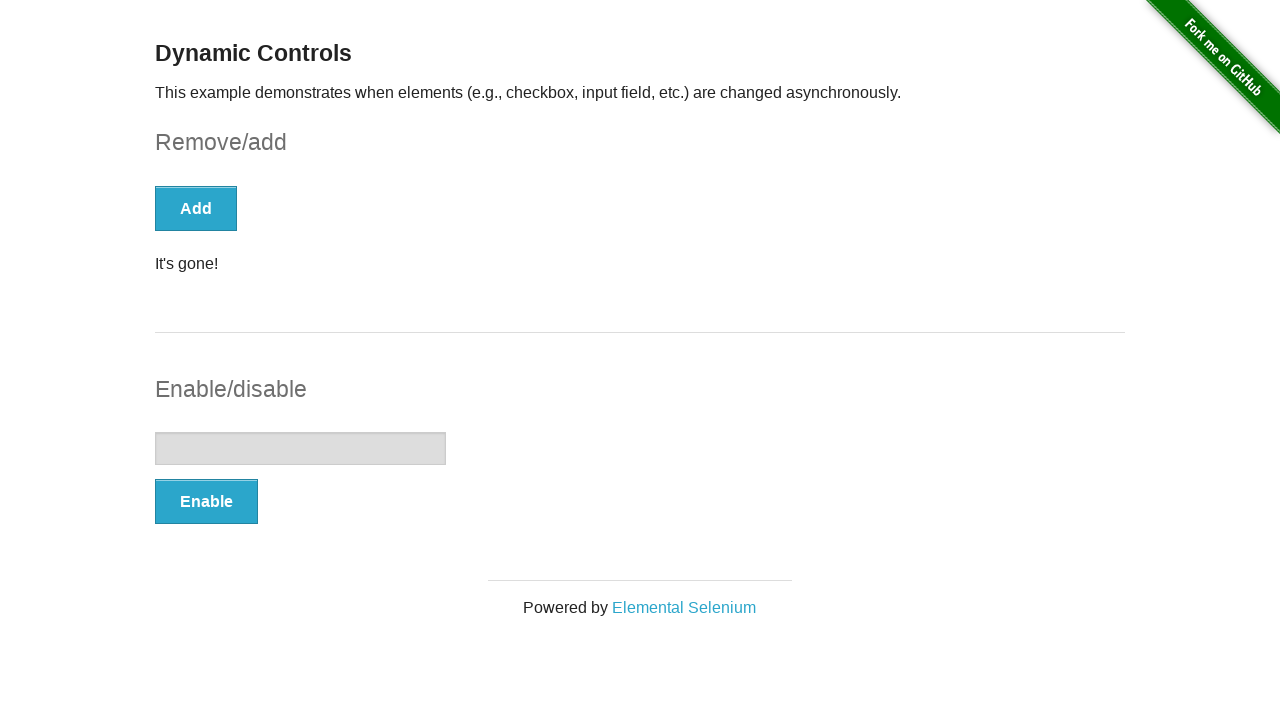

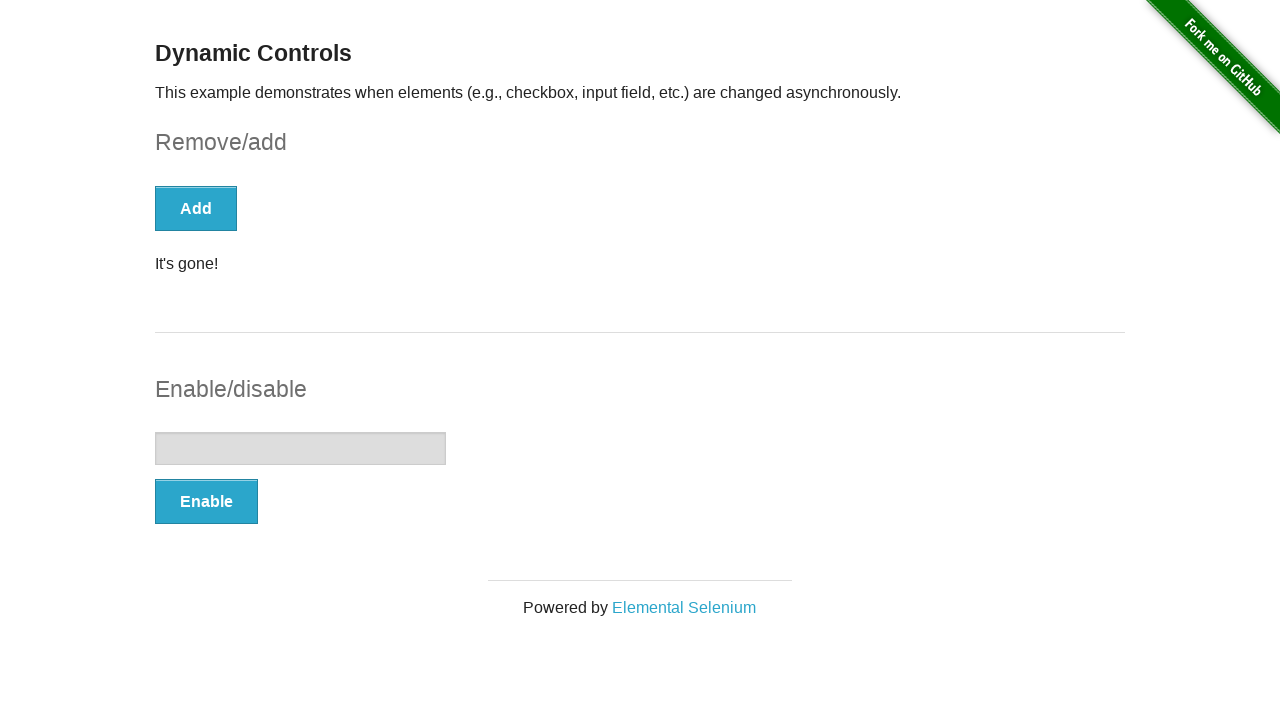